Tests adding todo items by creating two todos and verifying they appear in the list with correct text

Starting URL: https://demo.playwright.dev/todomvc

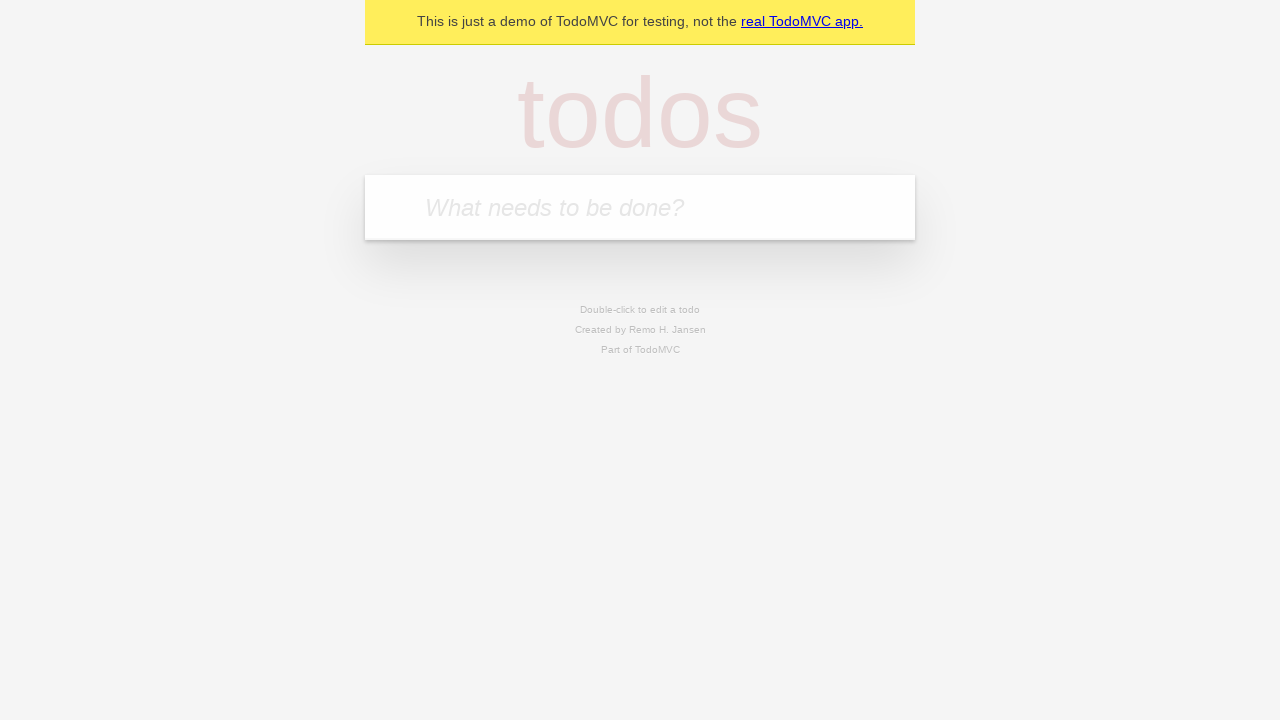

Located the todo input field with placeholder 'What needs to be done?'
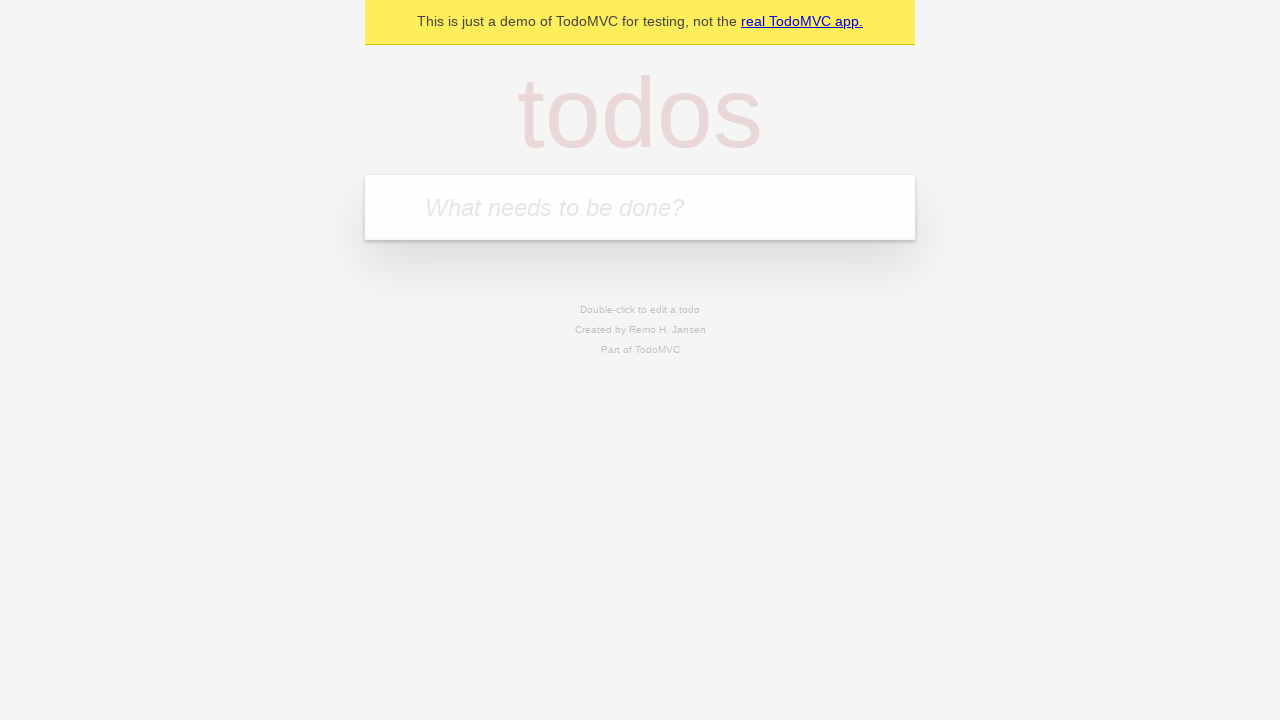

Filled first todo item with 'buy some cheese' on internal:attr=[placeholder="What needs to be done?"i]
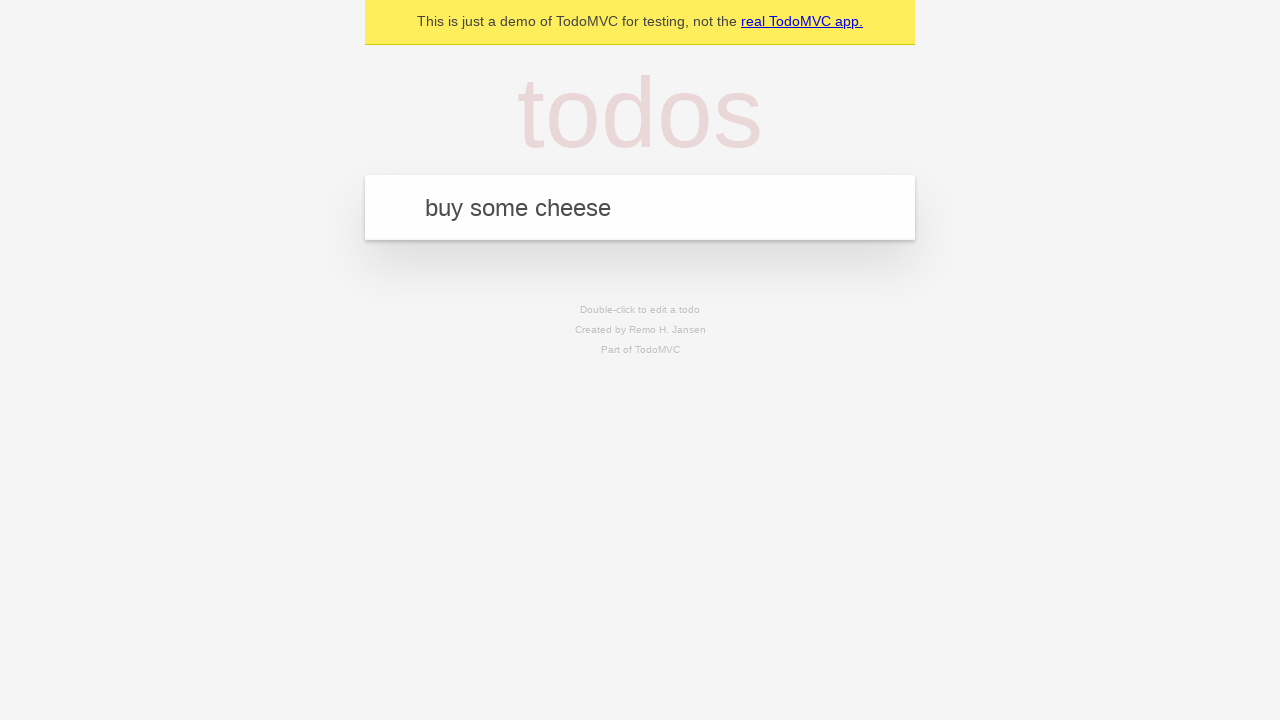

Pressed Enter to create first todo on internal:attr=[placeholder="What needs to be done?"i]
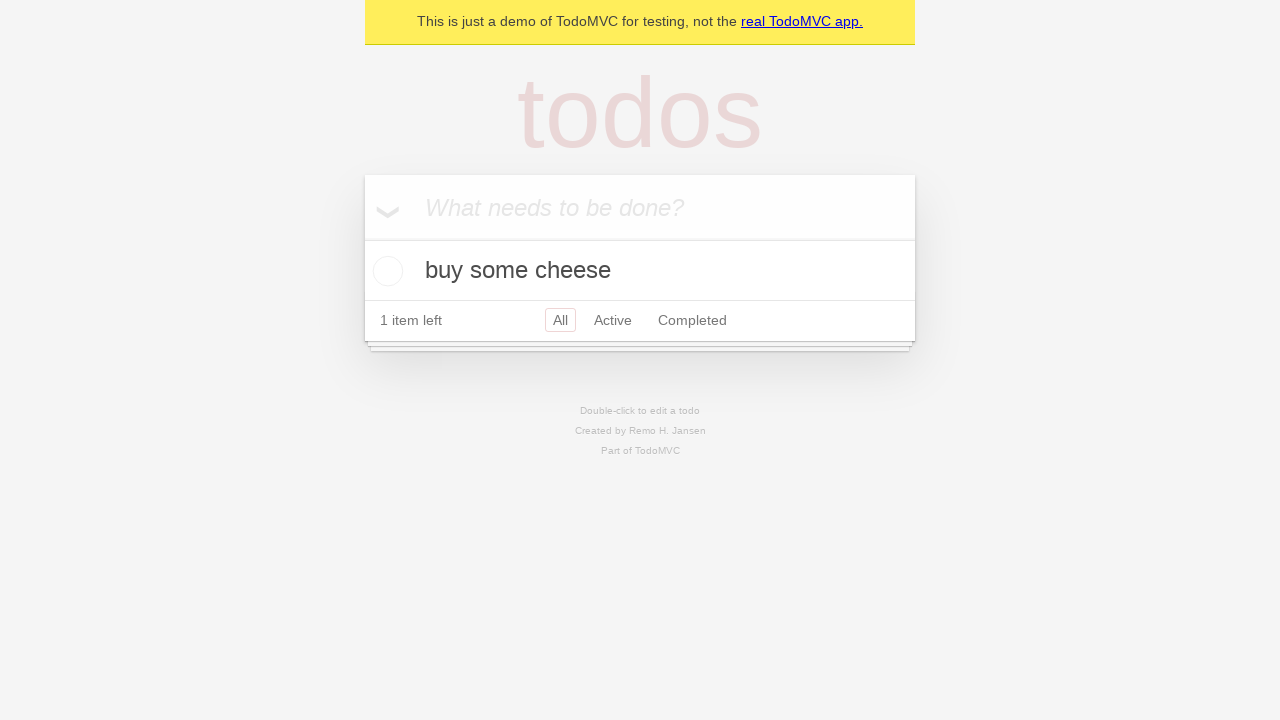

Verified first todo item appears in the list
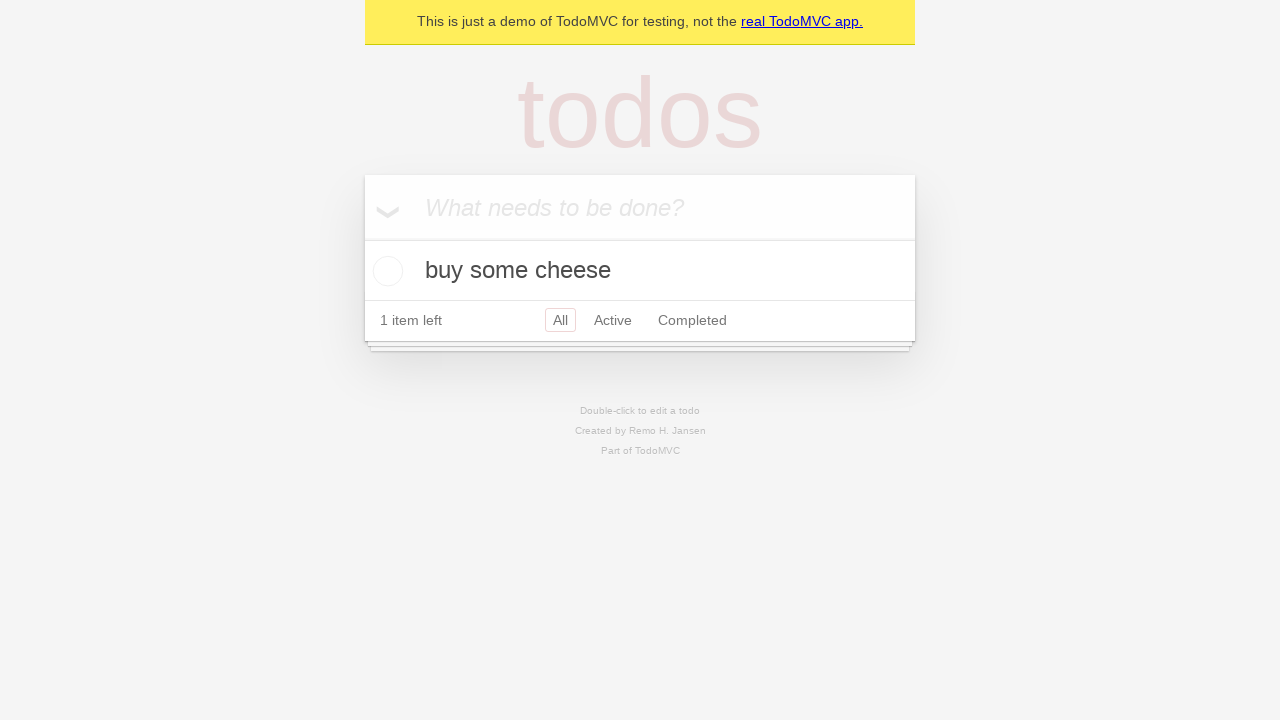

Filled second todo item with 'feed the cat' on internal:attr=[placeholder="What needs to be done?"i]
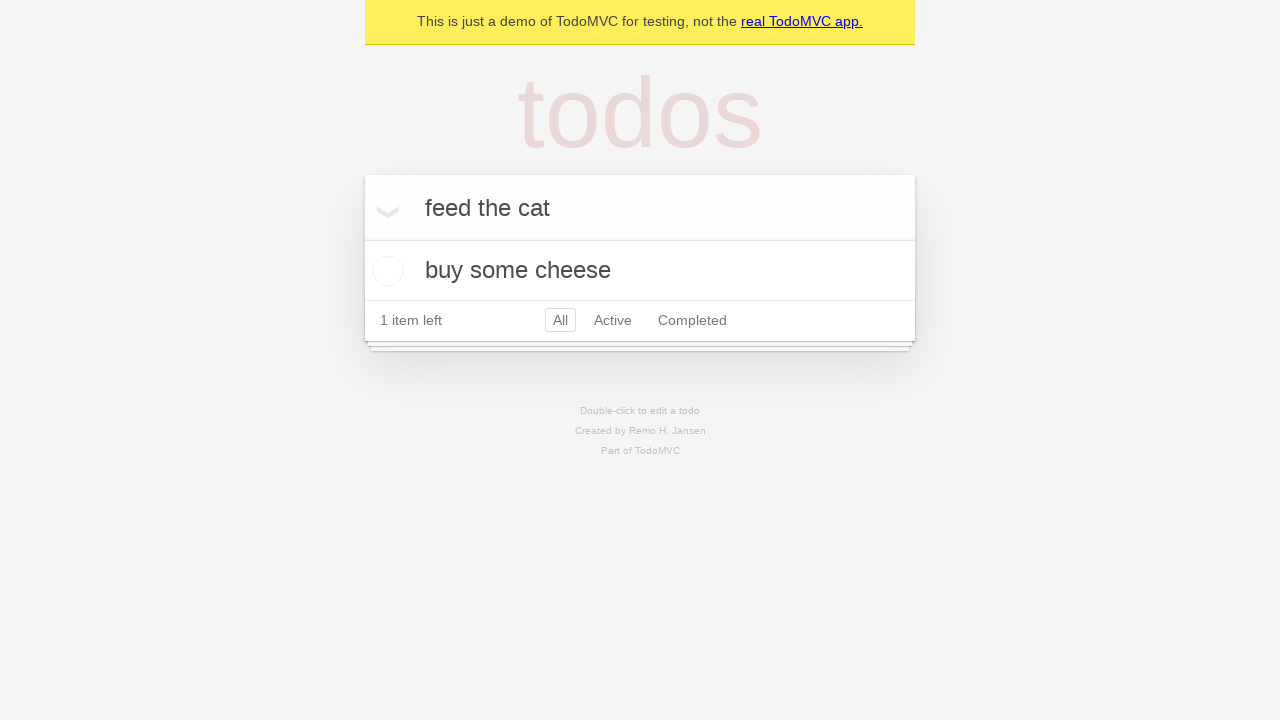

Pressed Enter to create second todo on internal:attr=[placeholder="What needs to be done?"i]
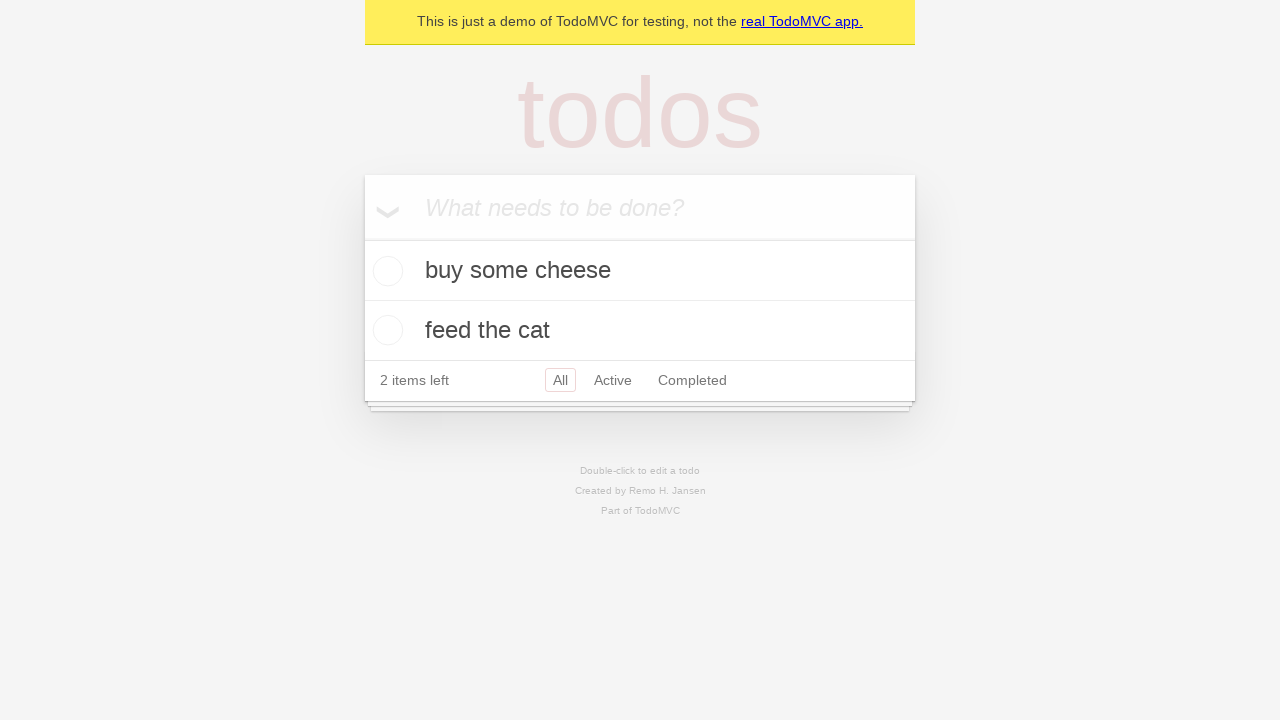

Verified both todo items are present in the list
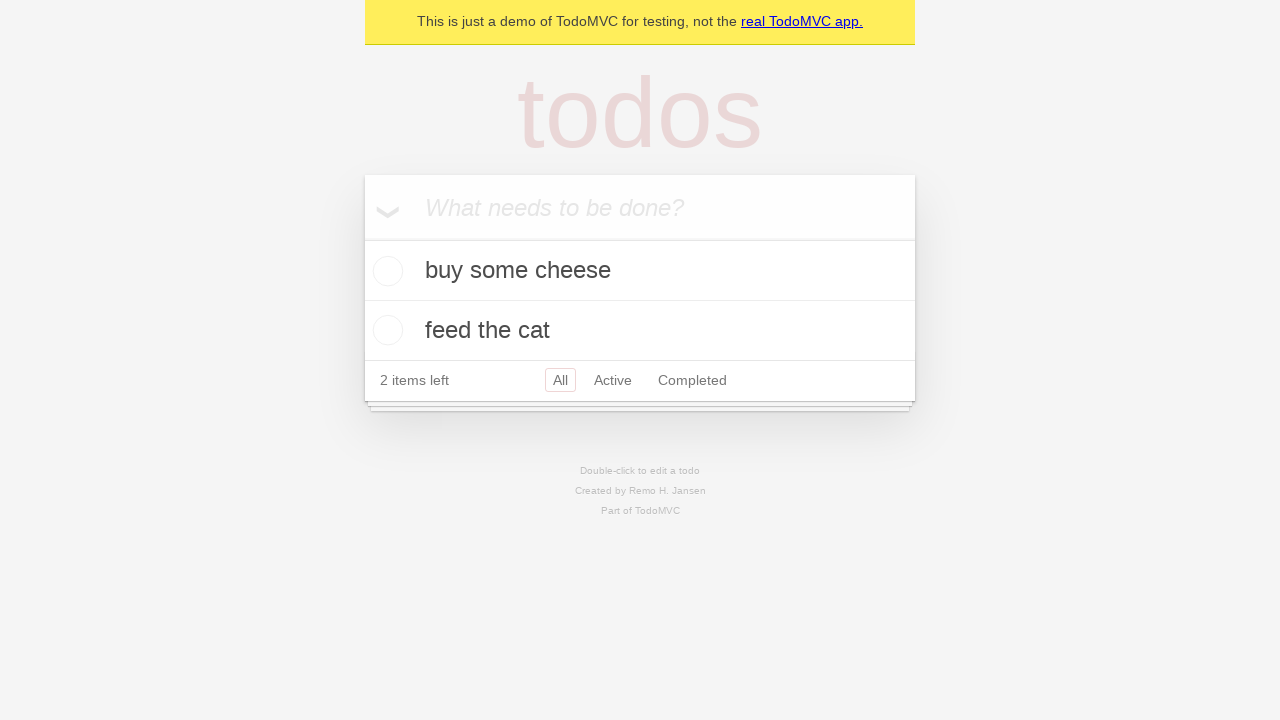

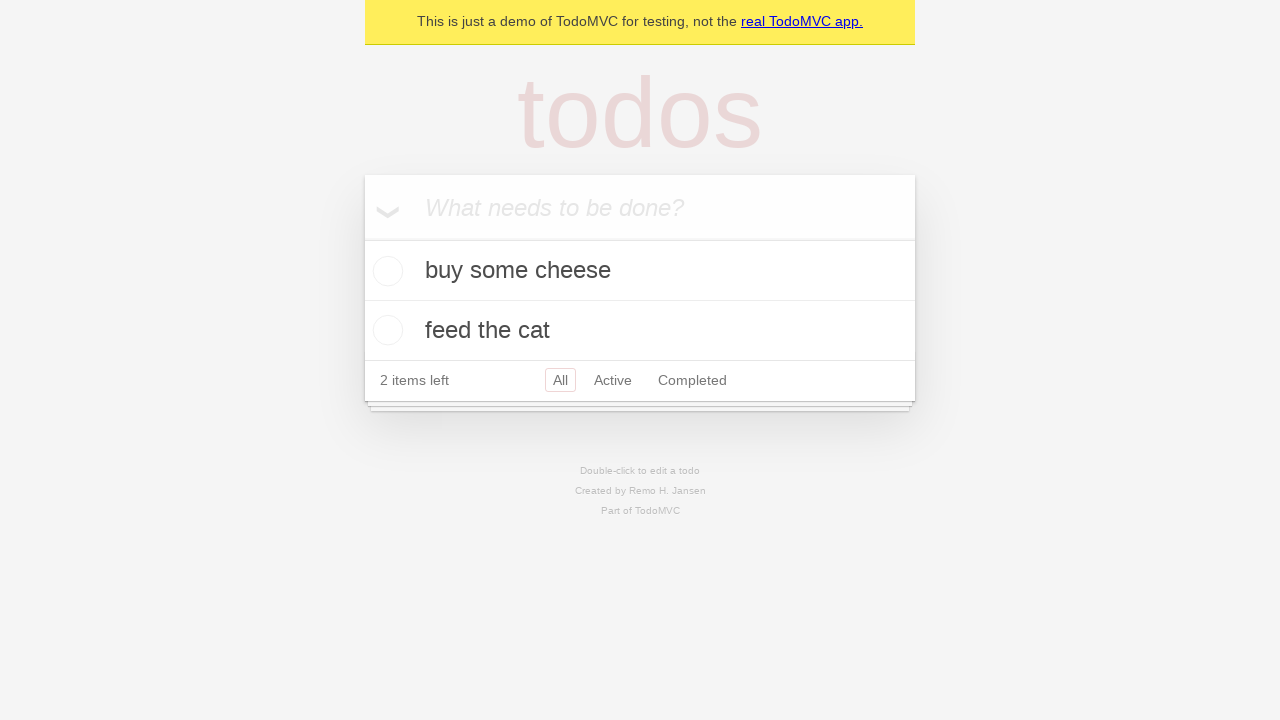